Tests mouse hover and keyboard combination actions to open links in new windows

Starting URL: https://www.mphasis.com/home.html

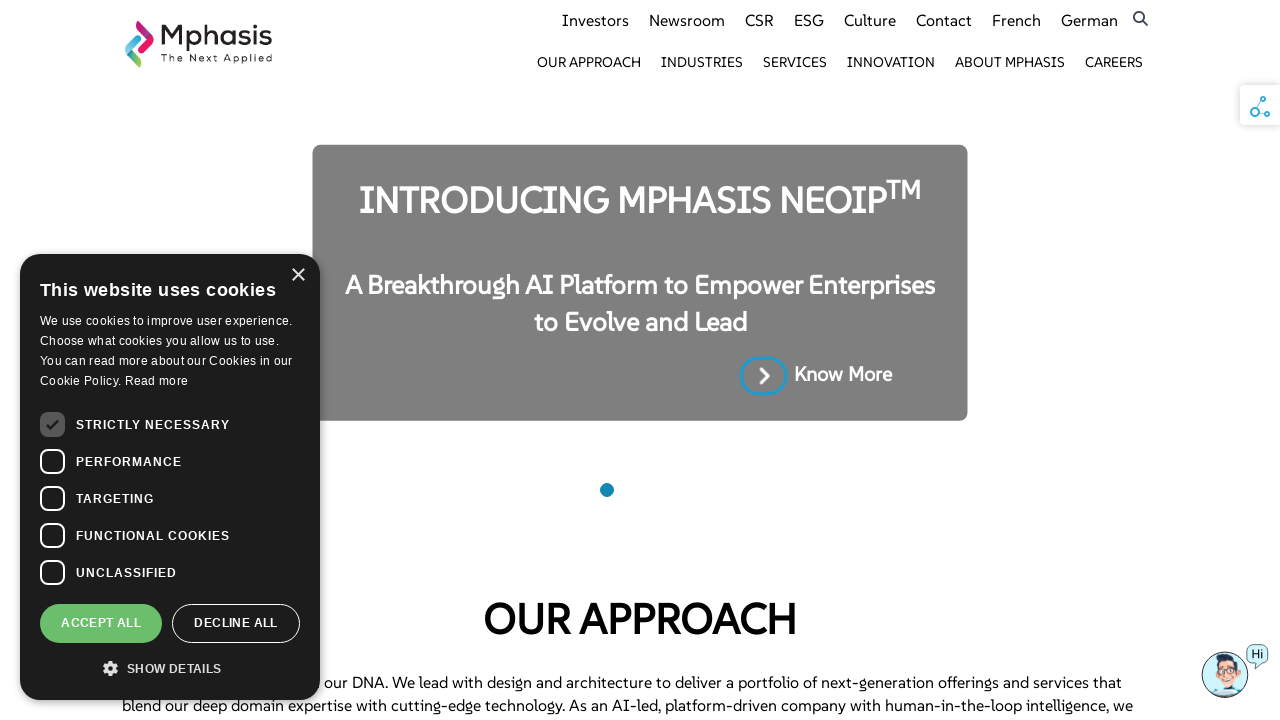

Hovered over Industries menu at (702, 62) on xpath=//a[text()='Industries']
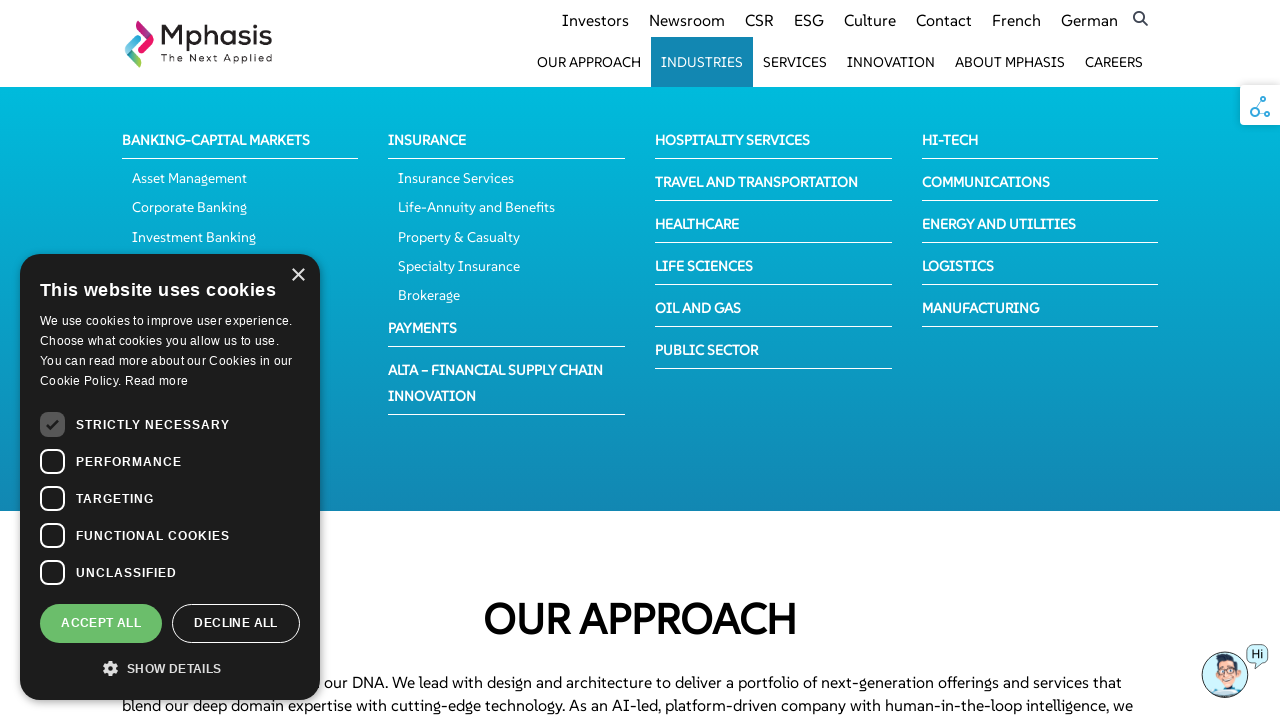

Ctrl+clicked Hospitality link to open in new tab at (732, 140) on xpath=//span[contains(text(),'Hospitality')]
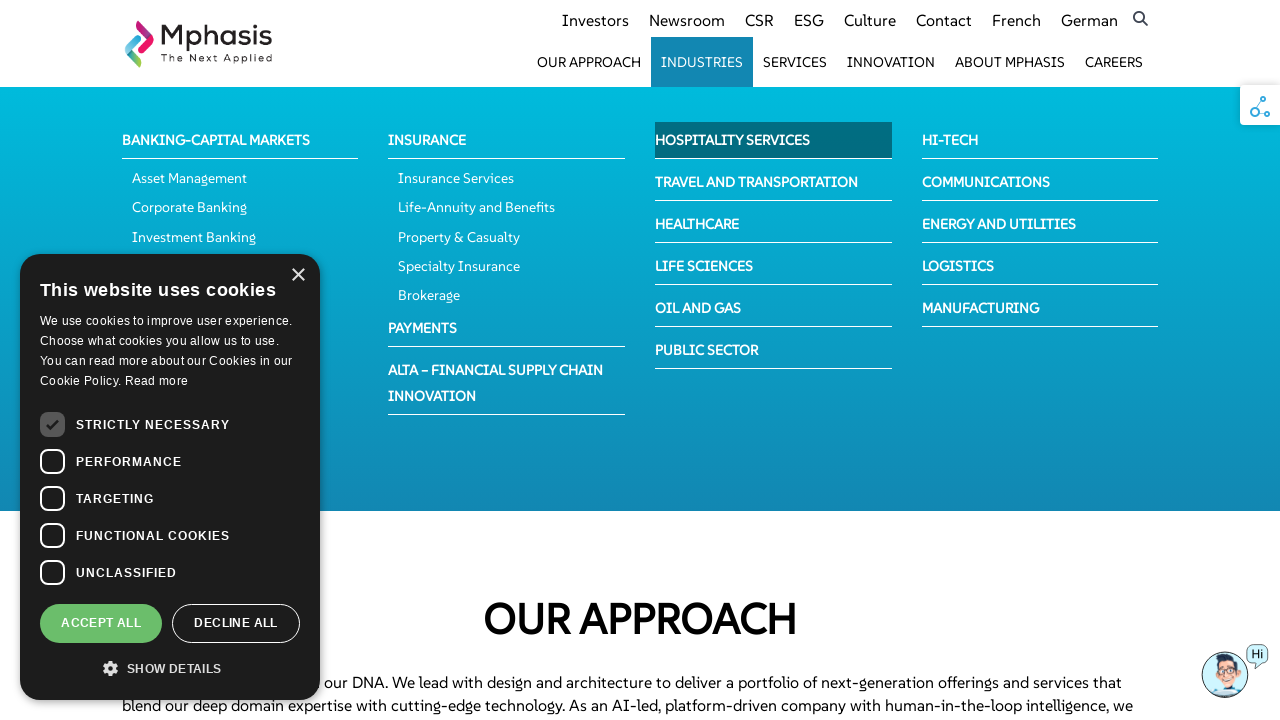

Waited 2 seconds for new tab to open
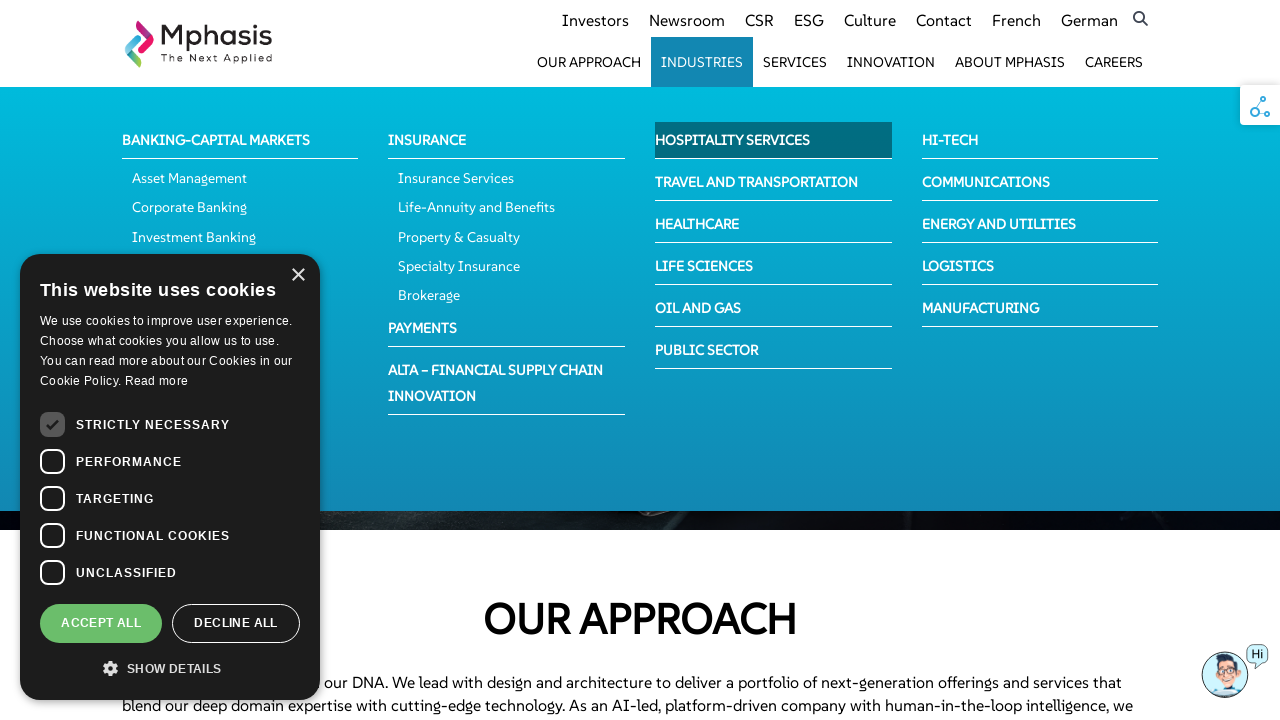

Retrieved all open pages/tabs (count: 2)
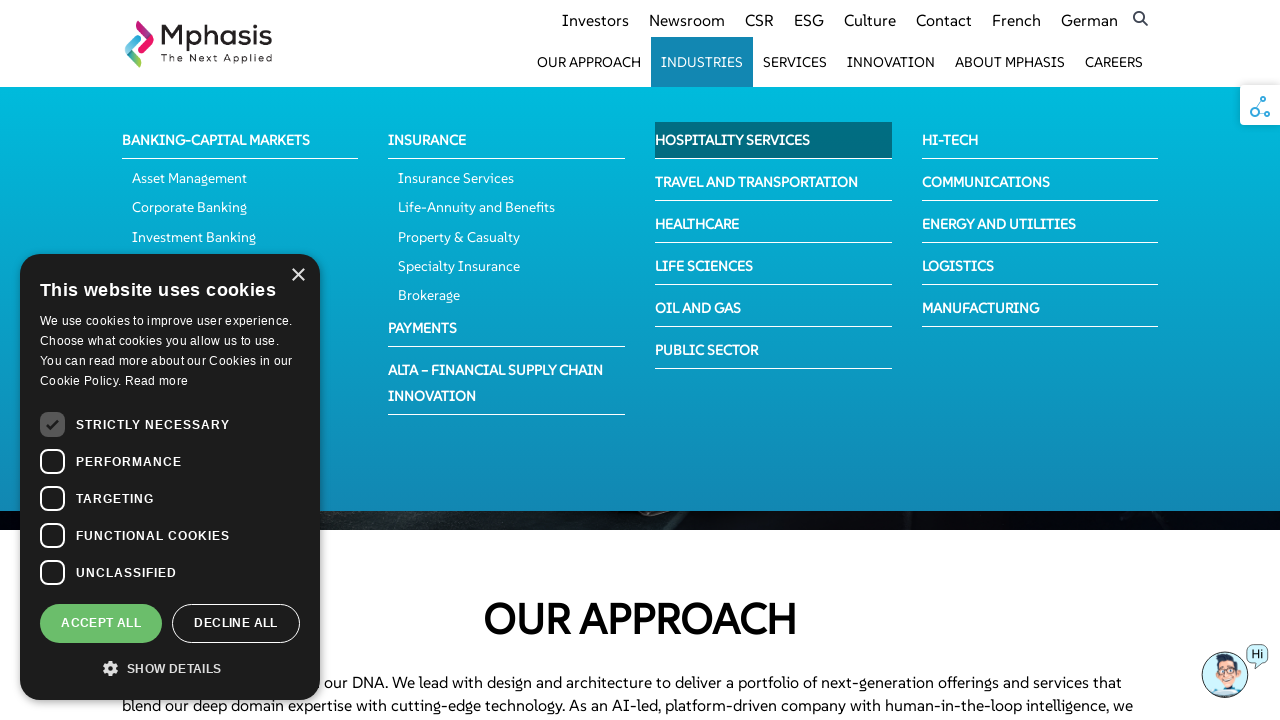

Switched to second tab (new Hospitality page)
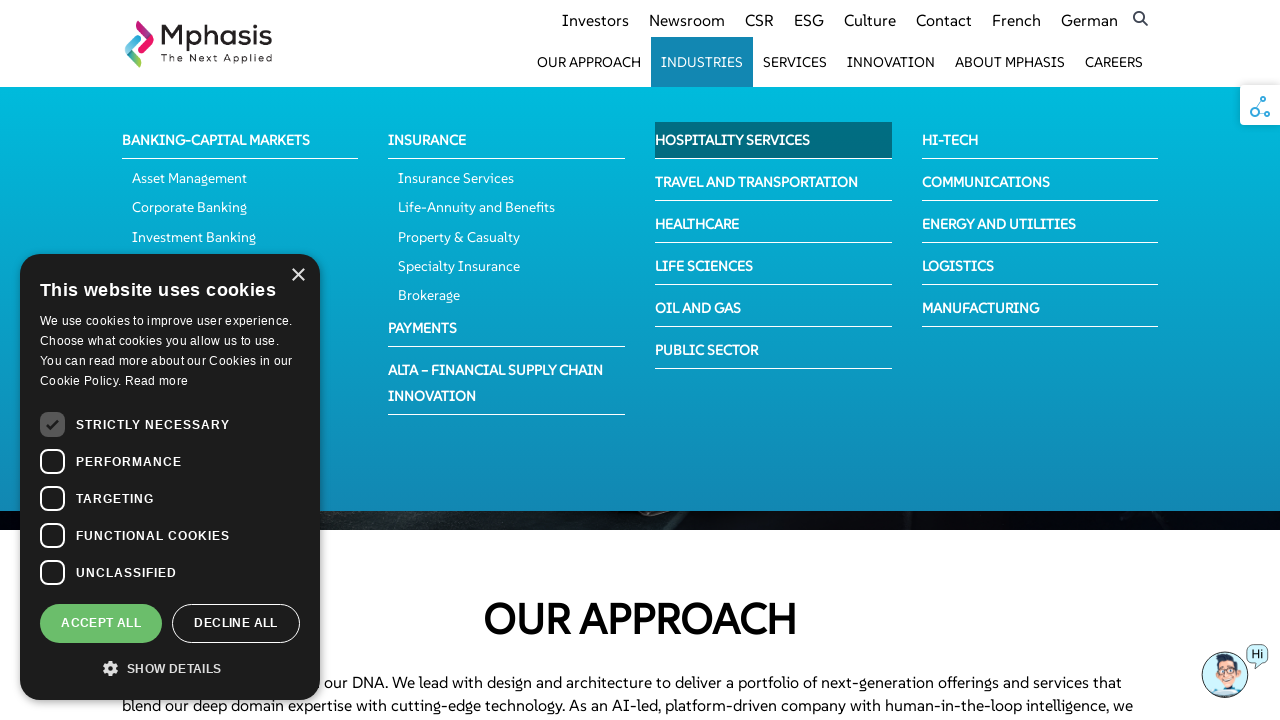

Switched back to first tab (original home page)
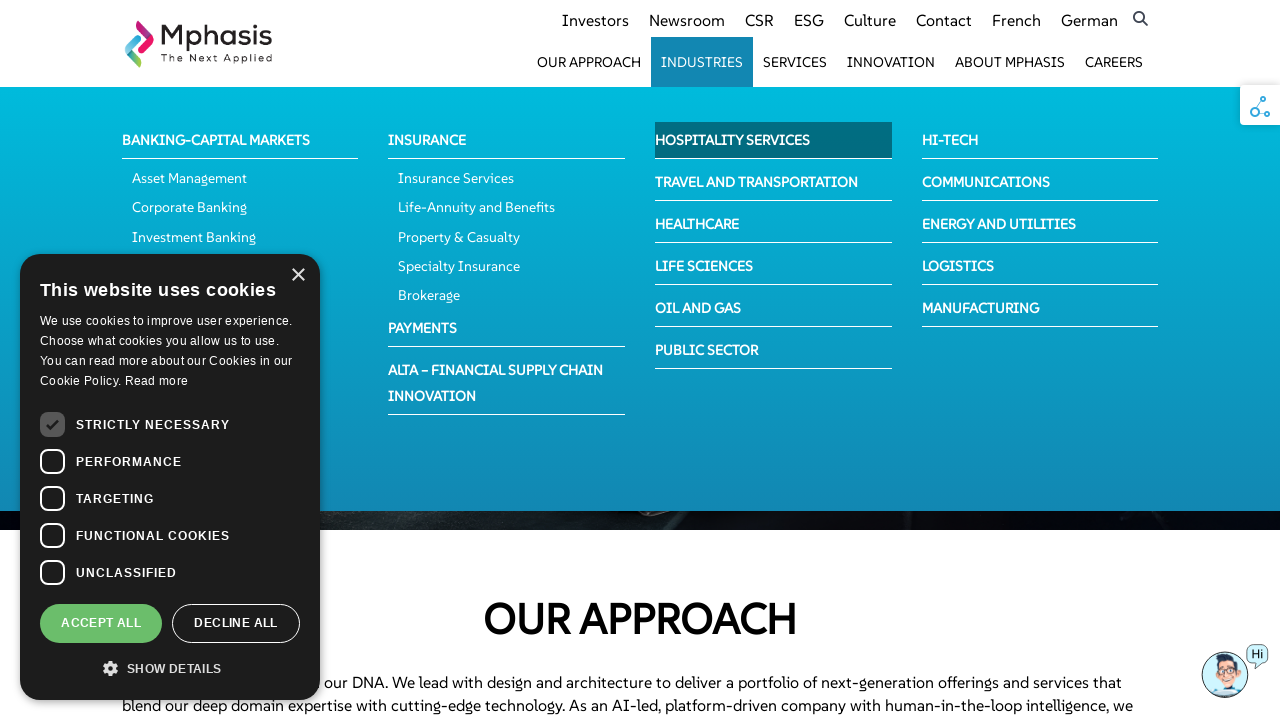

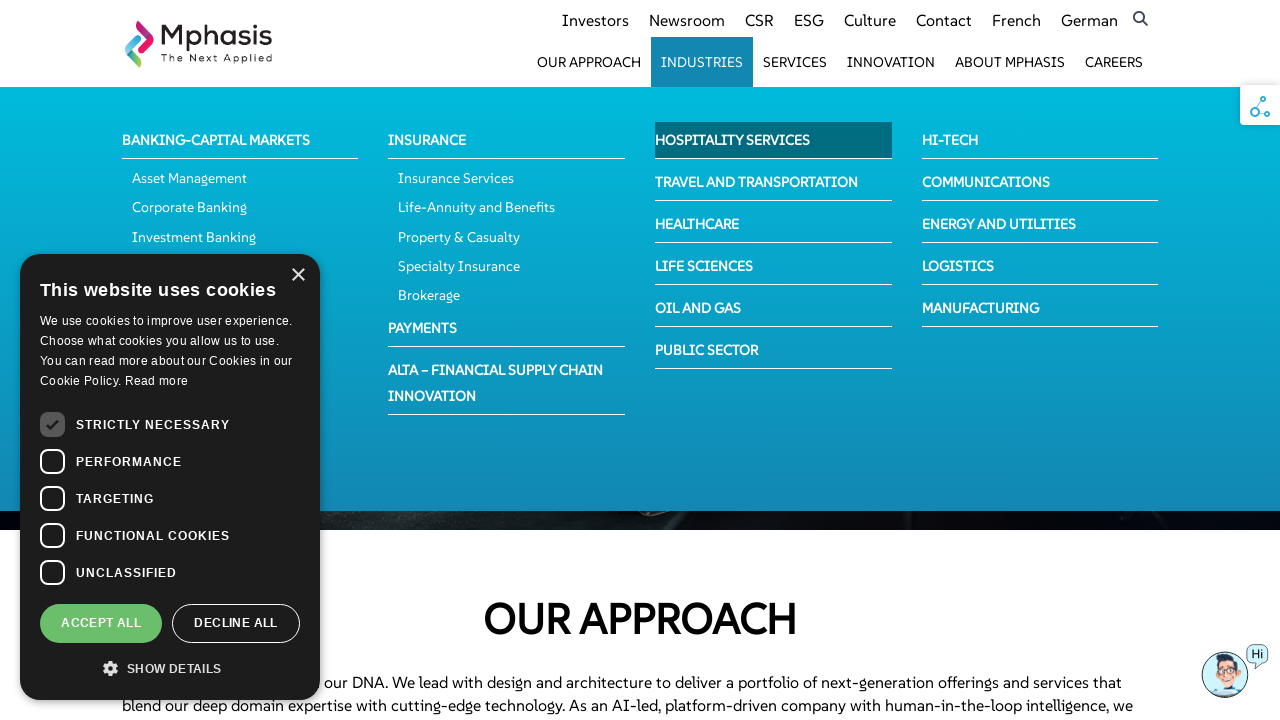